Tests new window handling by clicking a link that opens a new tab and verifying the new page opens correctly

Starting URL: https://the-internet.herokuapp.com/windows

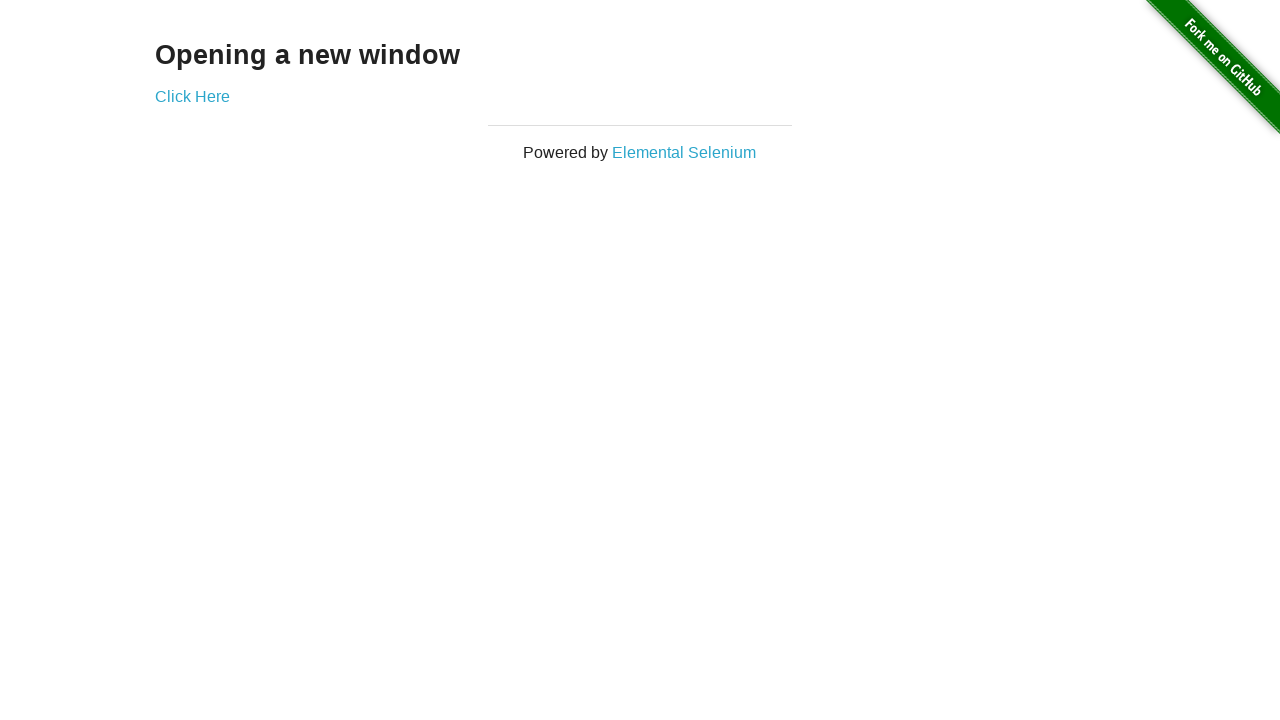

Located 'Click Here' link on the windows page
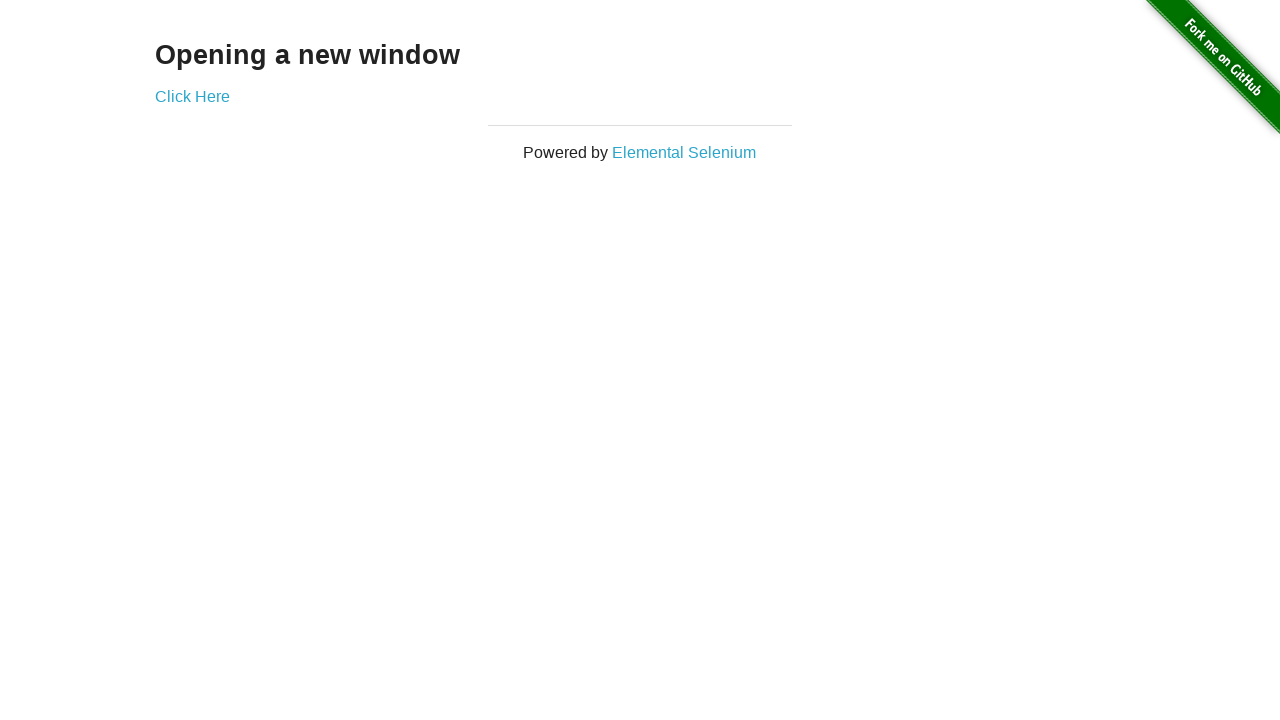

Clicked 'Click Here' link to open new window/tab at (192, 96) on internal:text="Click Here"i
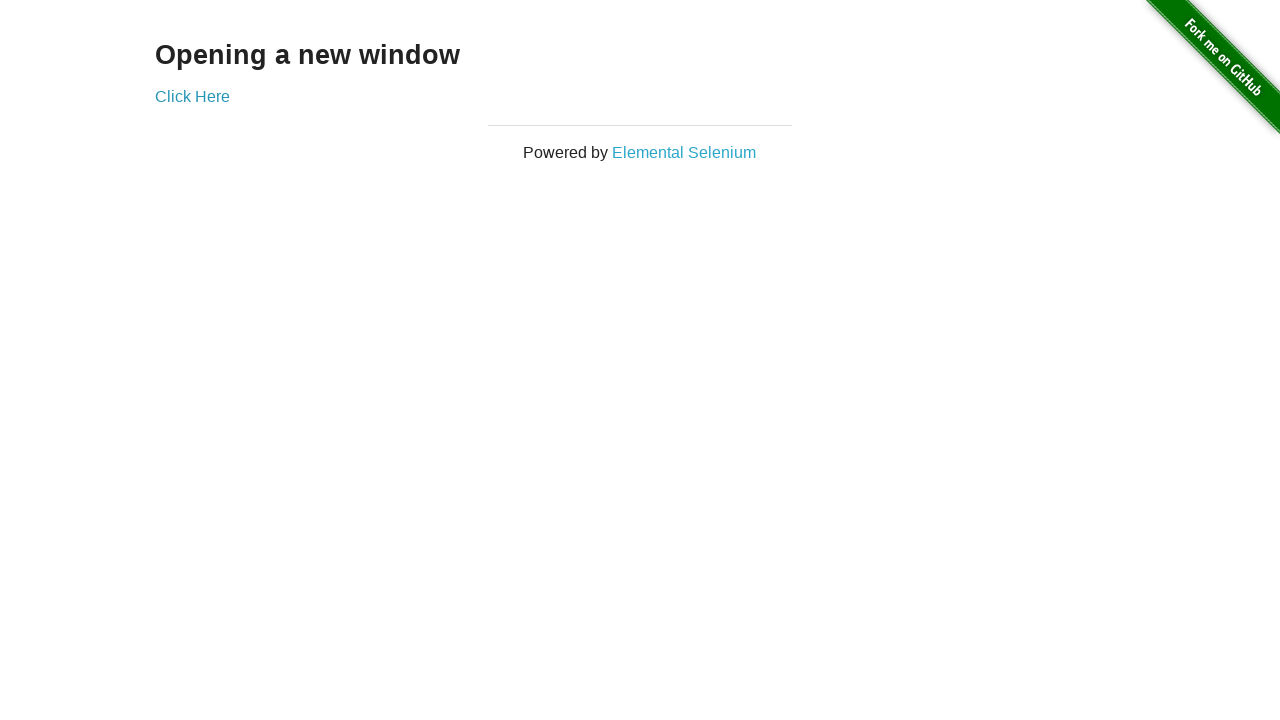

New page object obtained from window handler
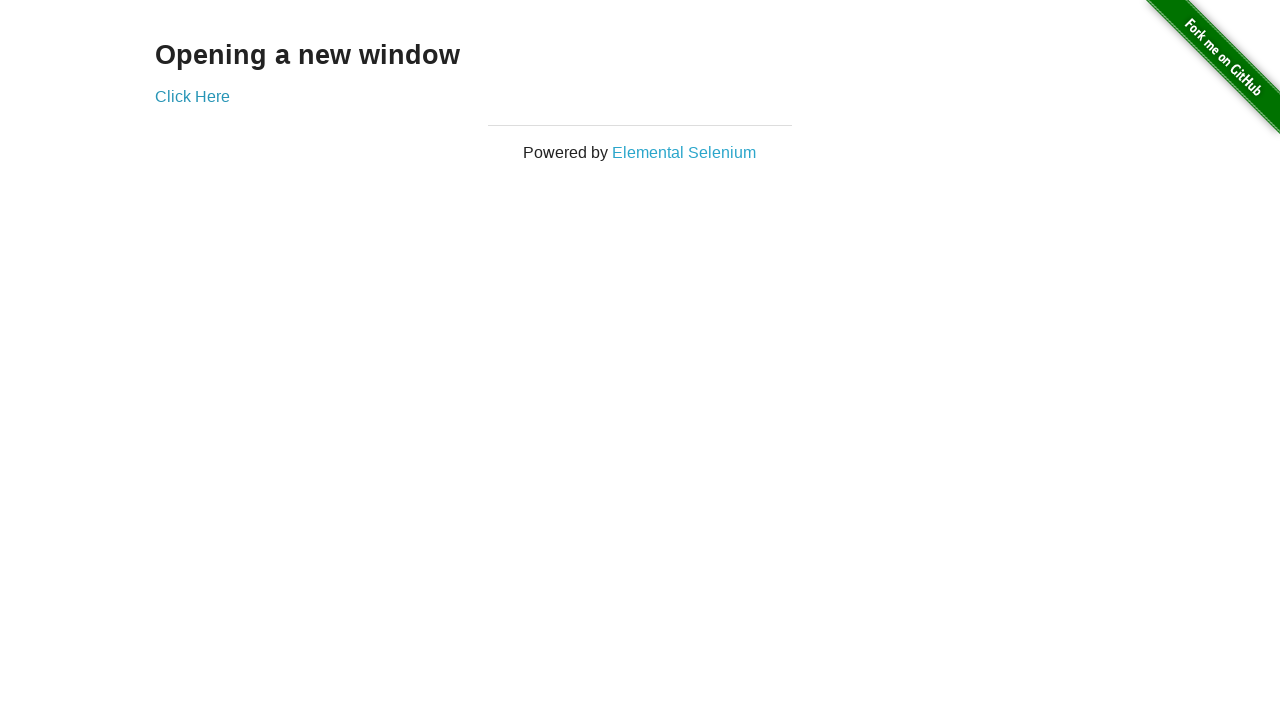

New page loaded and DOM content is ready
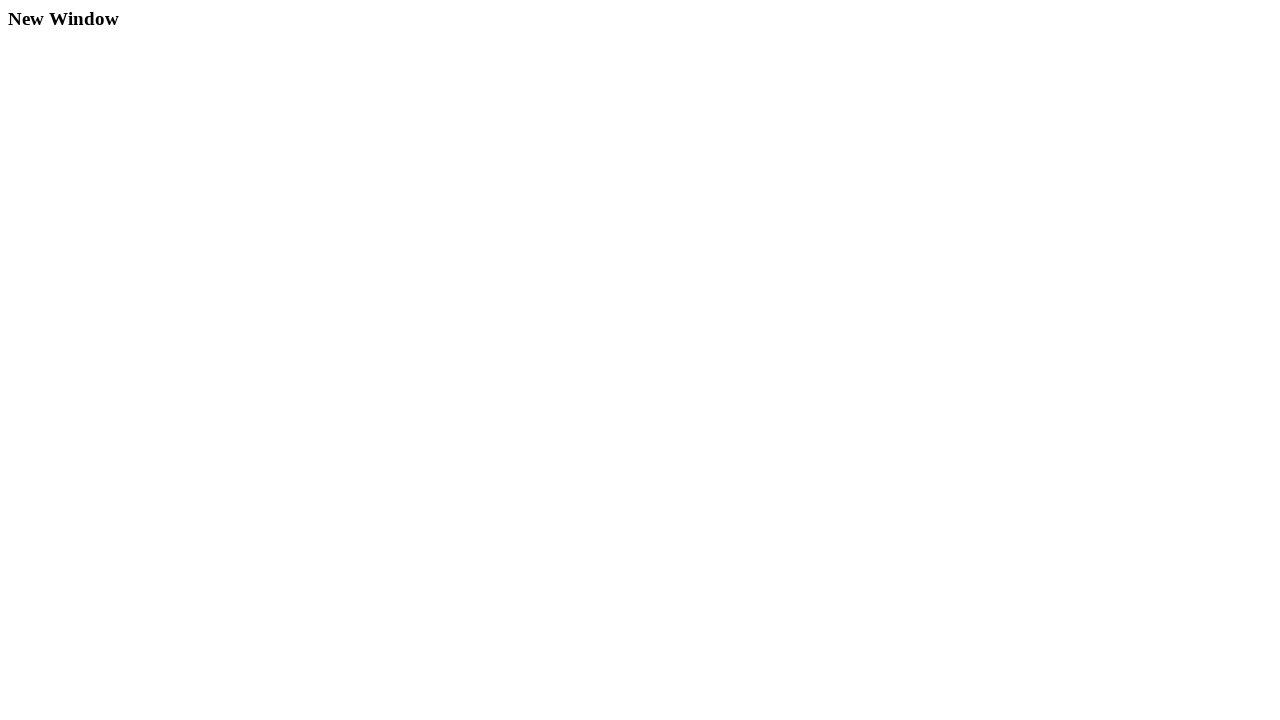

Retrieved new page title: New Window
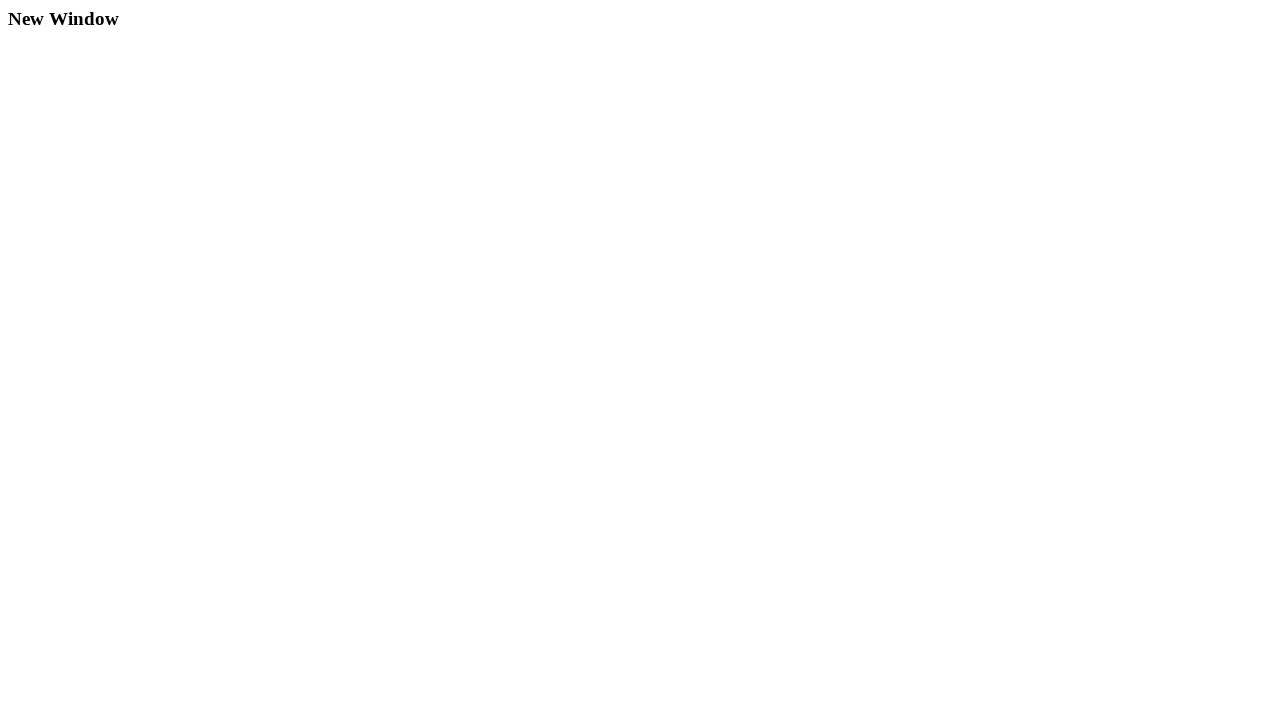

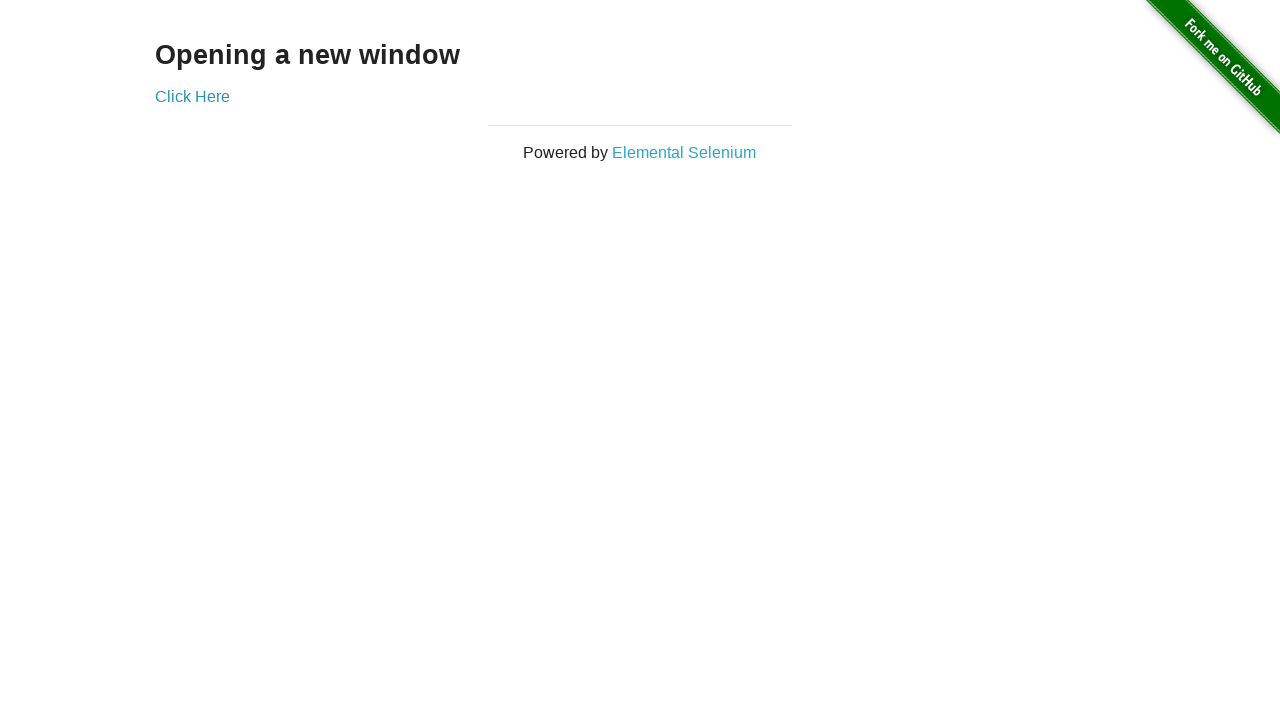